Tests browser window handling by clicking a button to open a new child window, switching to the child window, and verifying the heading text is displayed

Starting URL: https://demoqa.com/browser-windows

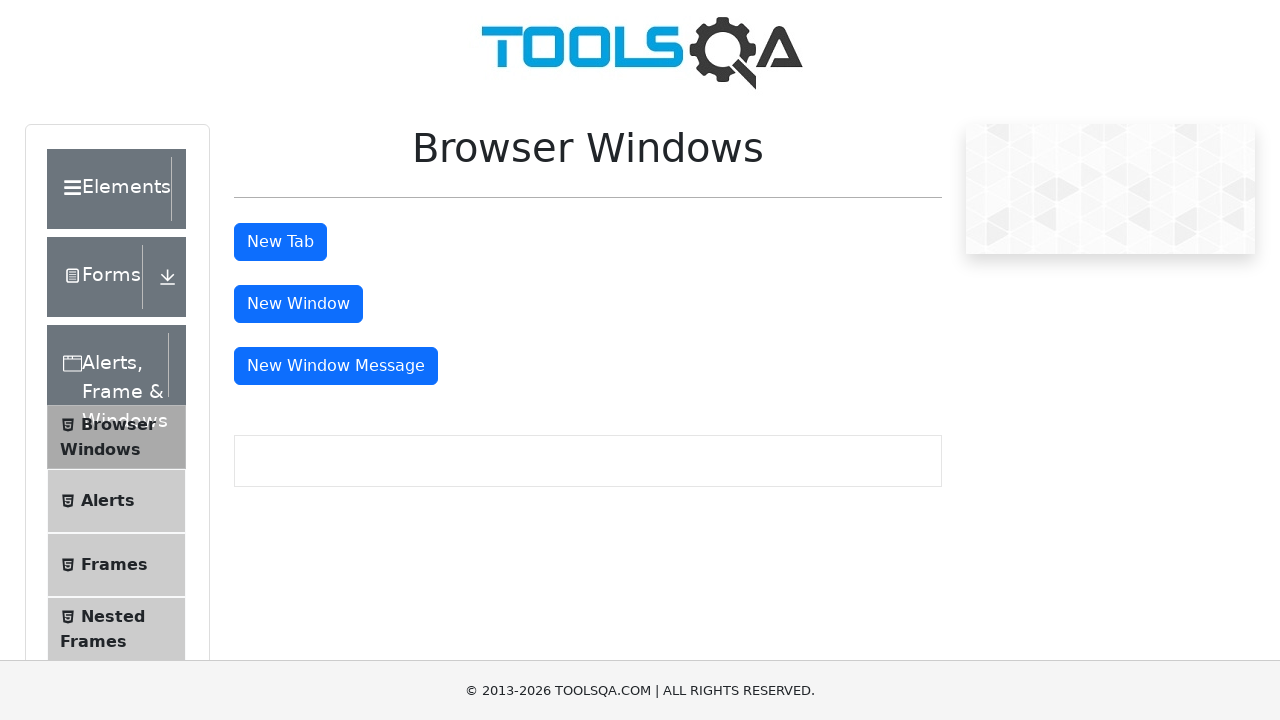

Clicked button to open new child window at (298, 304) on #windowButton
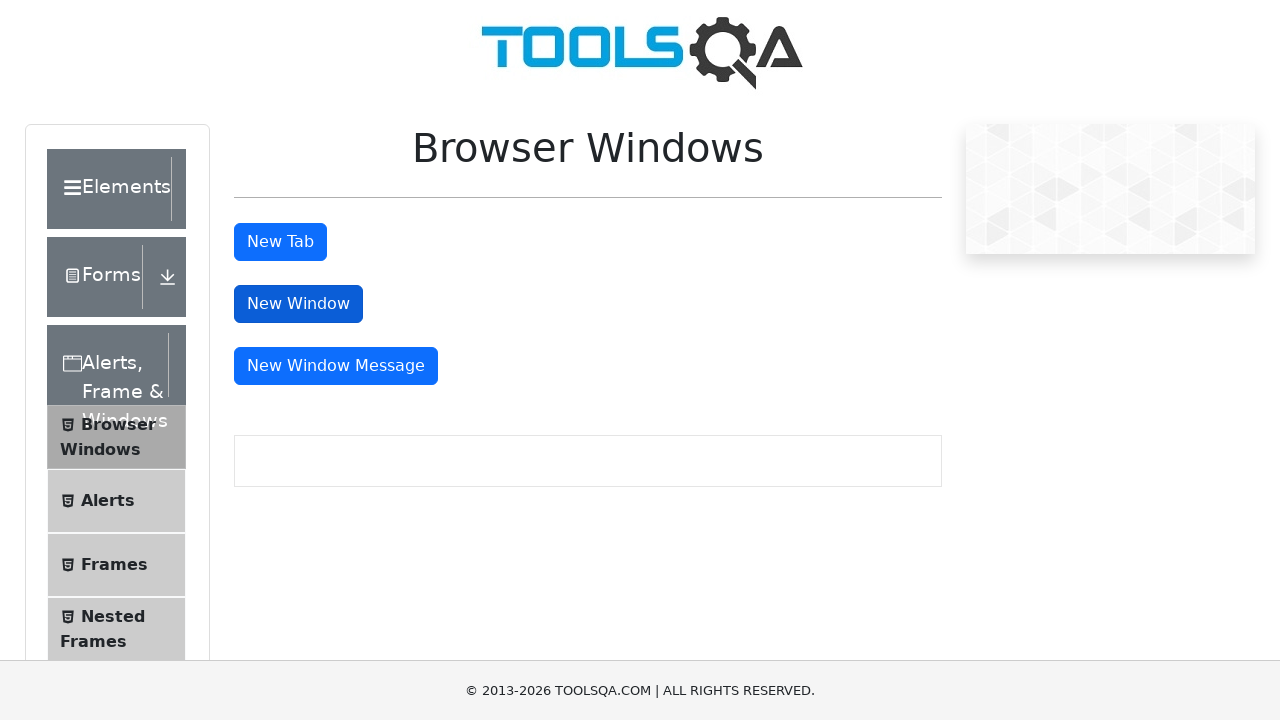

Captured new child window page object
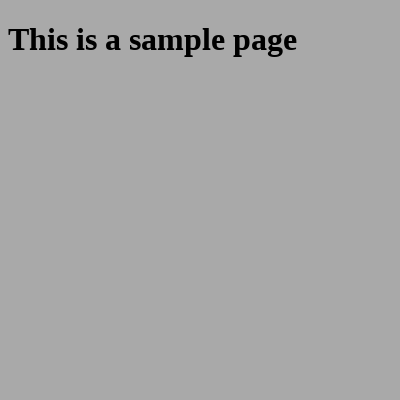

Waited for heading element to load in child window
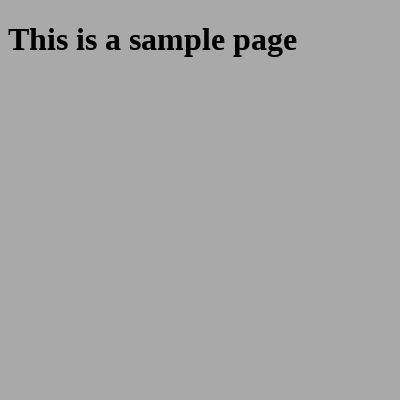

Retrieved heading text from child window: 'This is a sample page'
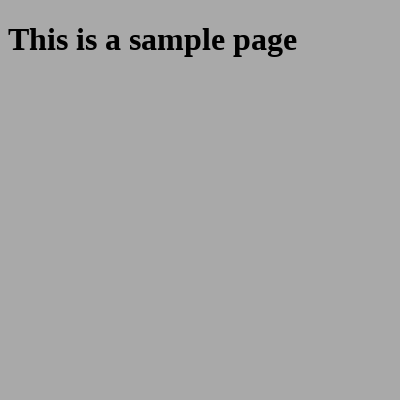

Printed heading text: This is a sample page
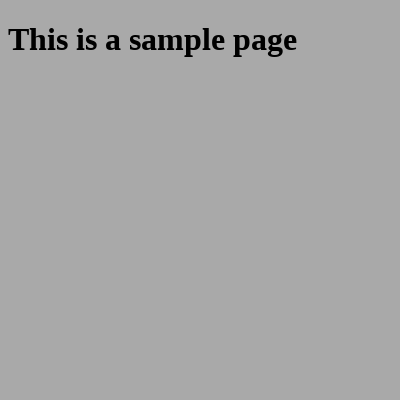

Closed the child window
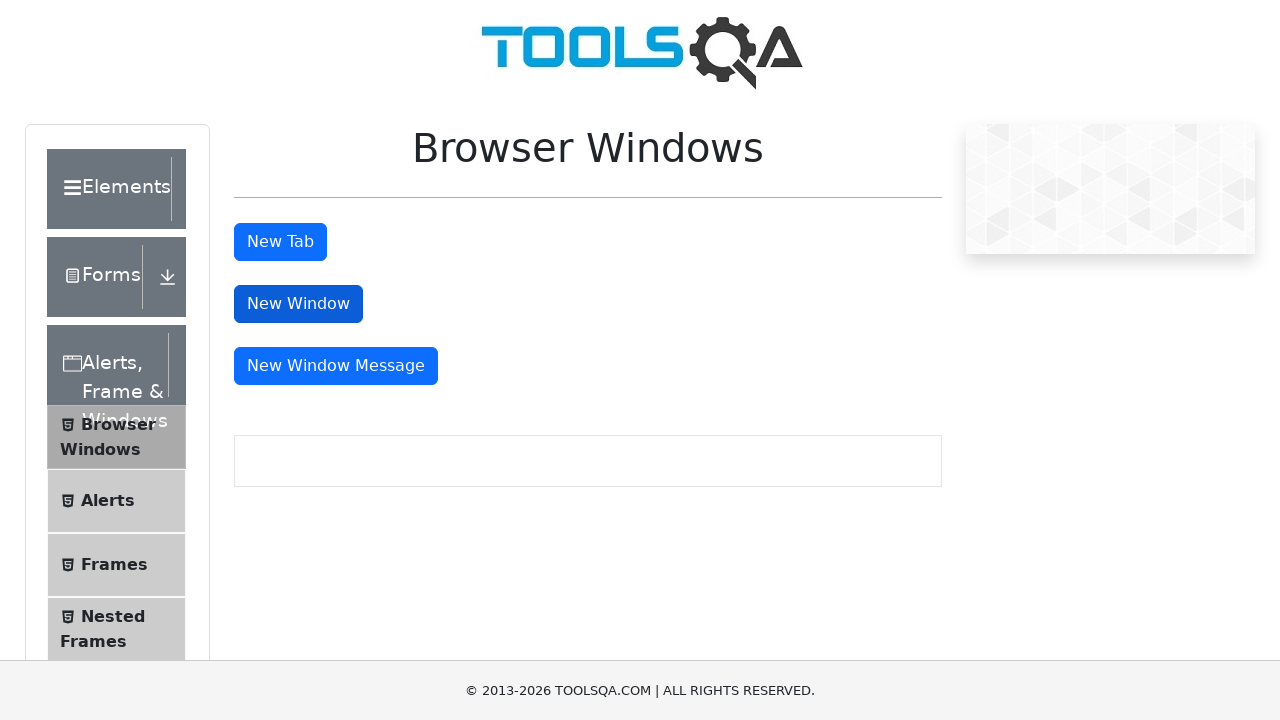

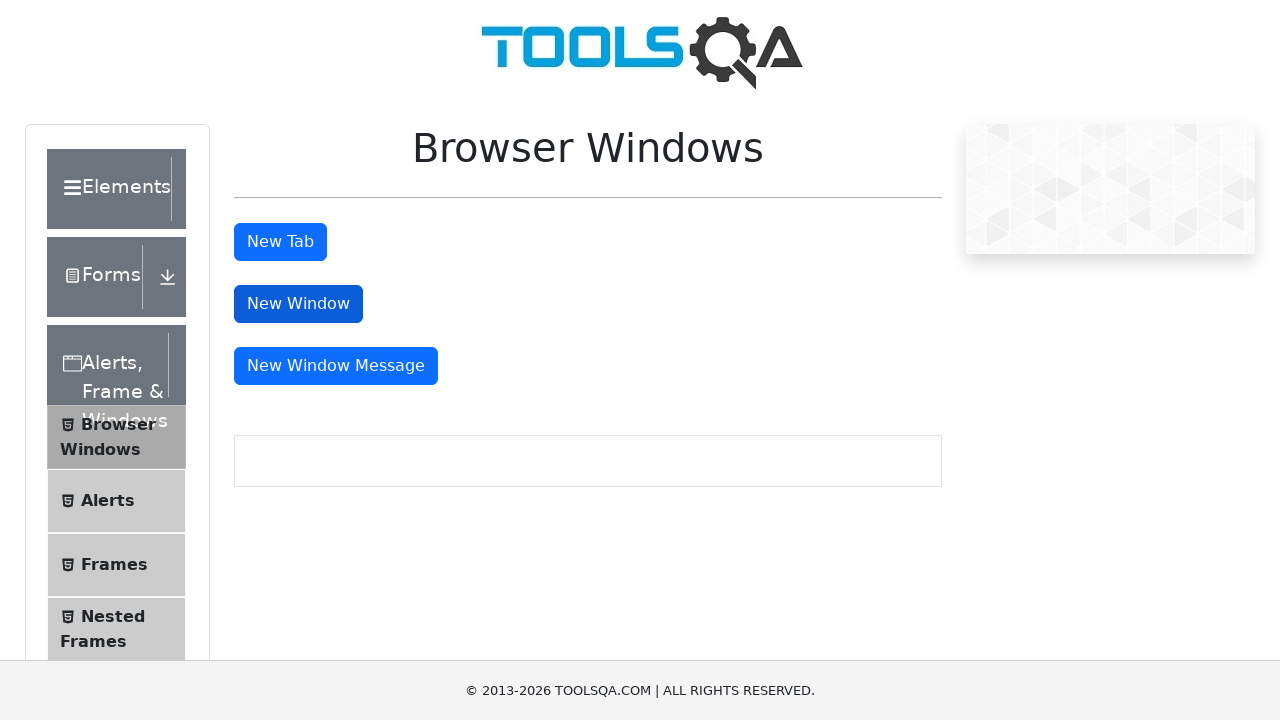